Navigates to the National Bureau of Statistics of China website and clicks on the "Monthly Data" (月度数据) section link to access monthly statistical data tables.

Starting URL: http://data.stats.gov.cn/

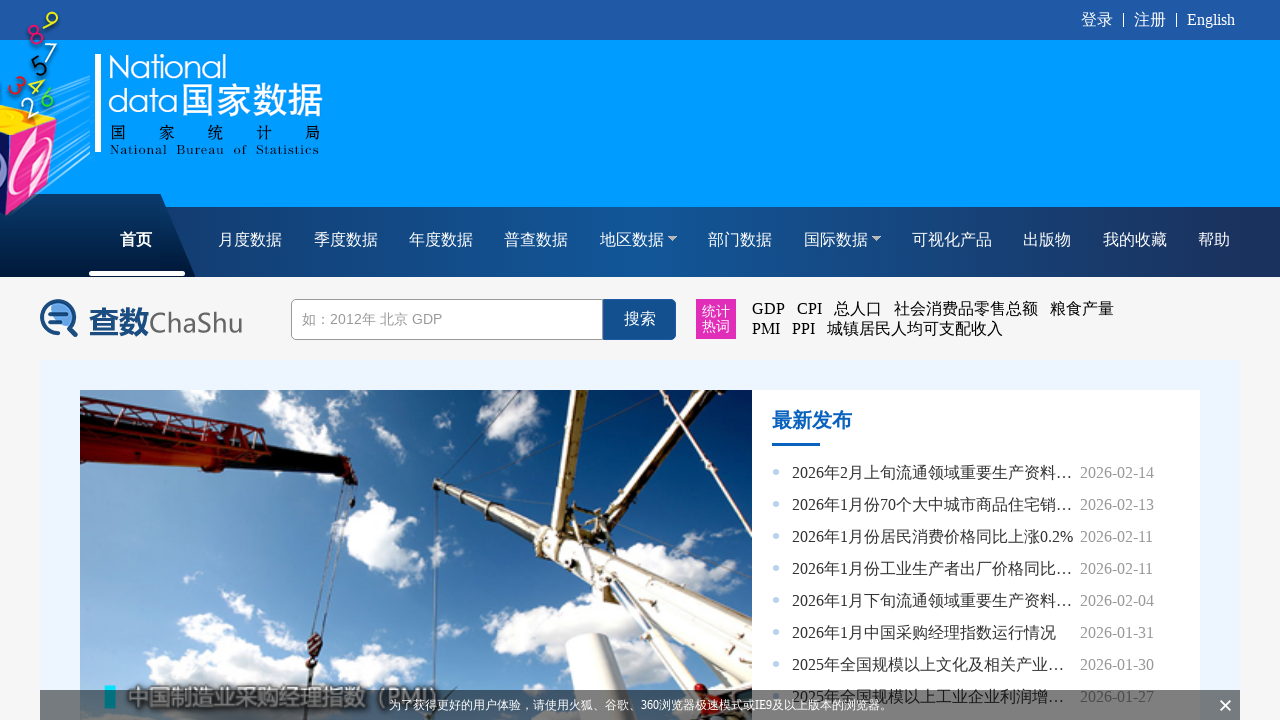

National Bureau of Statistics website loaded with networkidle state
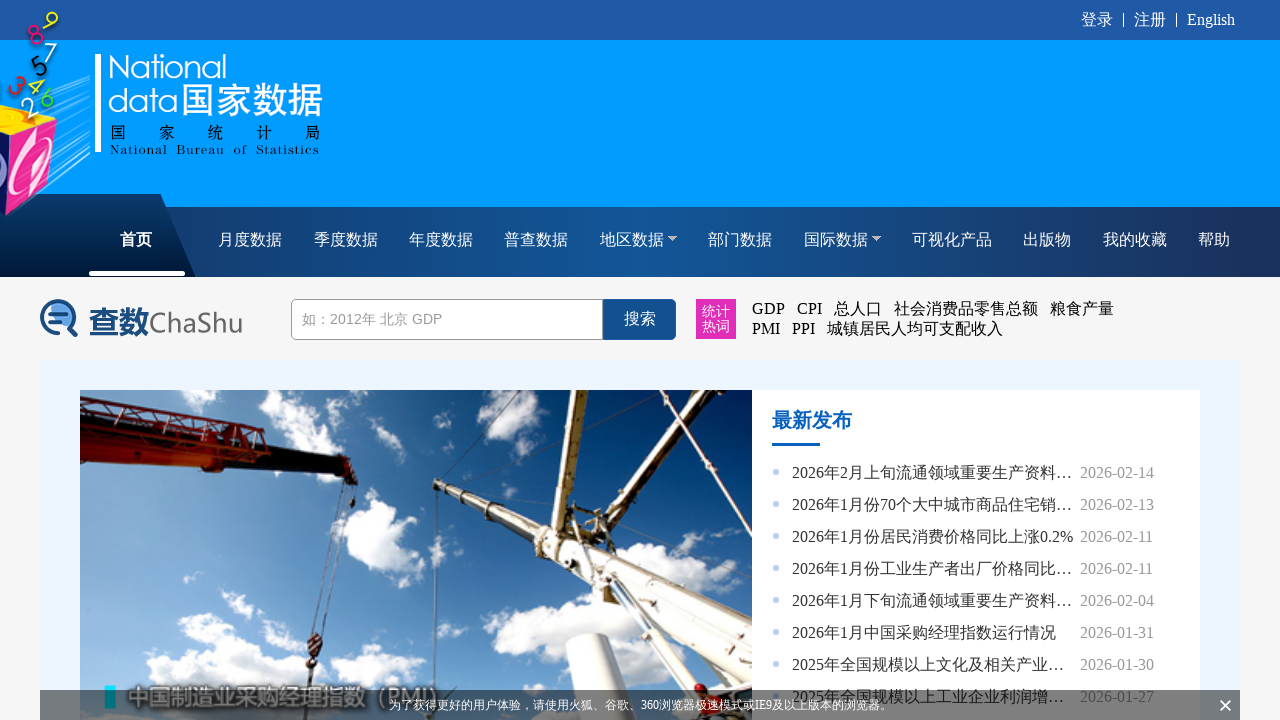

Clicked on 'Monthly Data' (月度数据) link at (251, 242) on text=月度数据
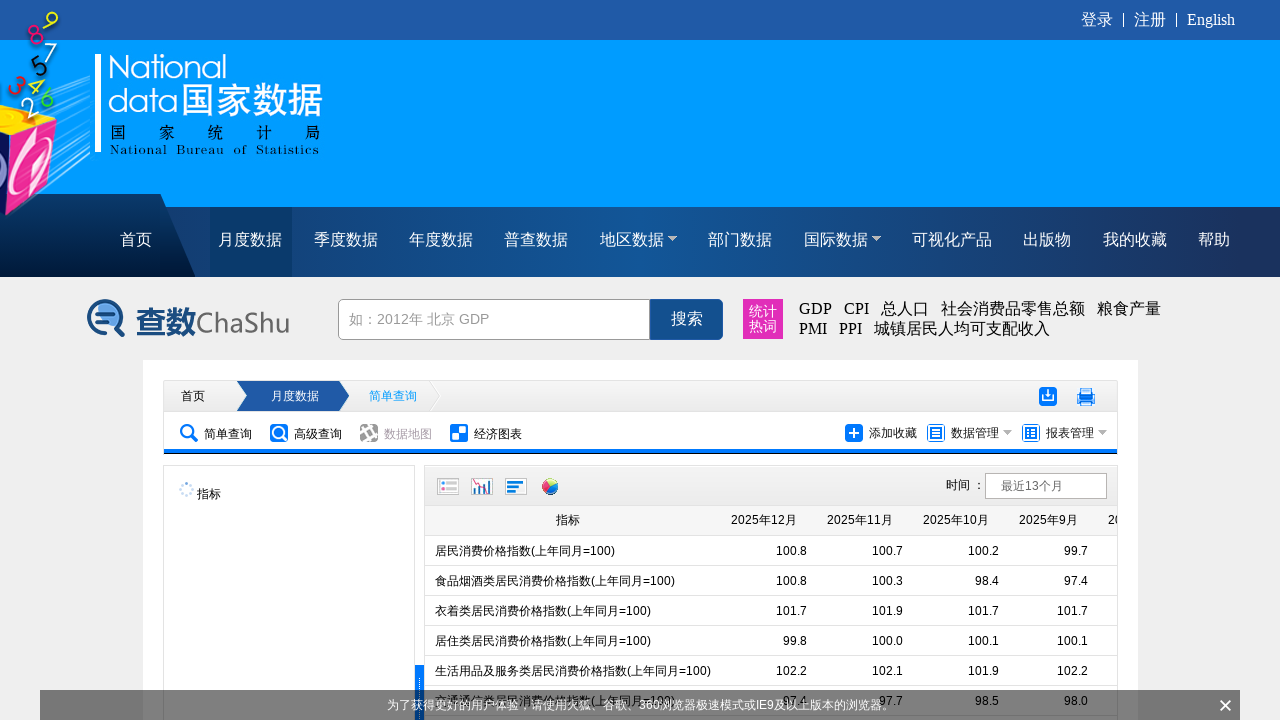

Monthly data page loaded with networkidle state
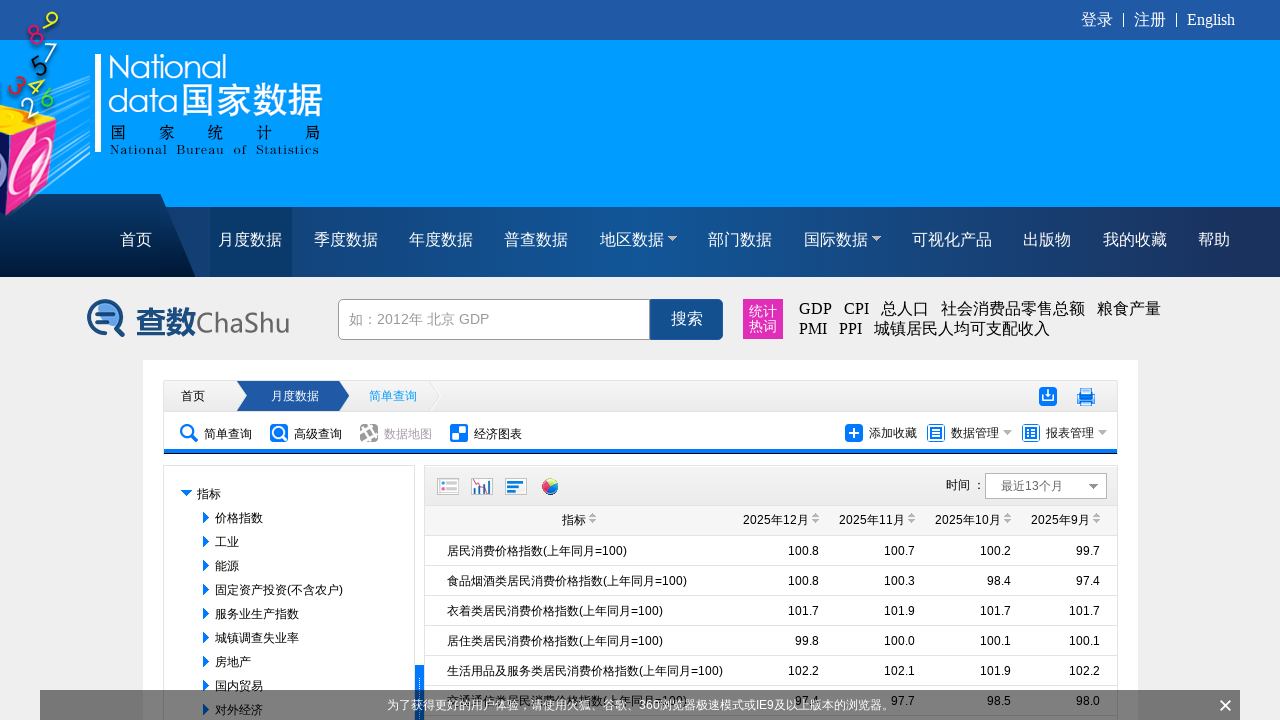

Data table container became visible
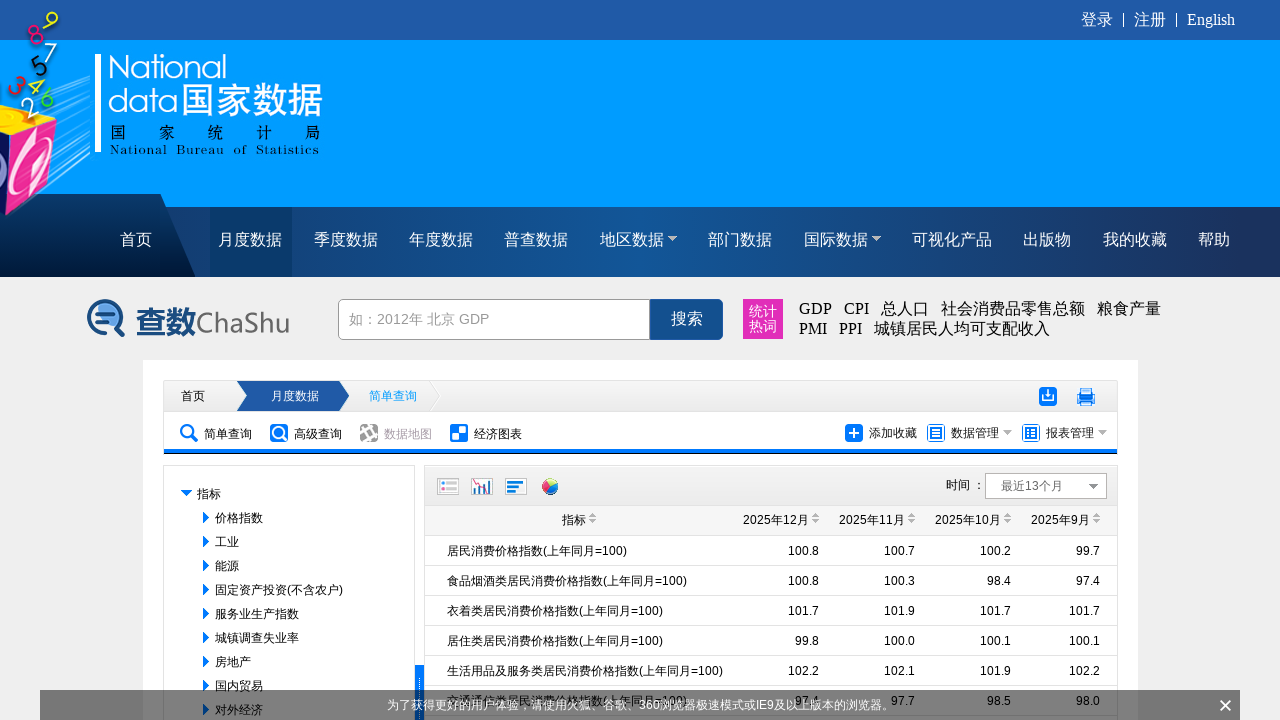

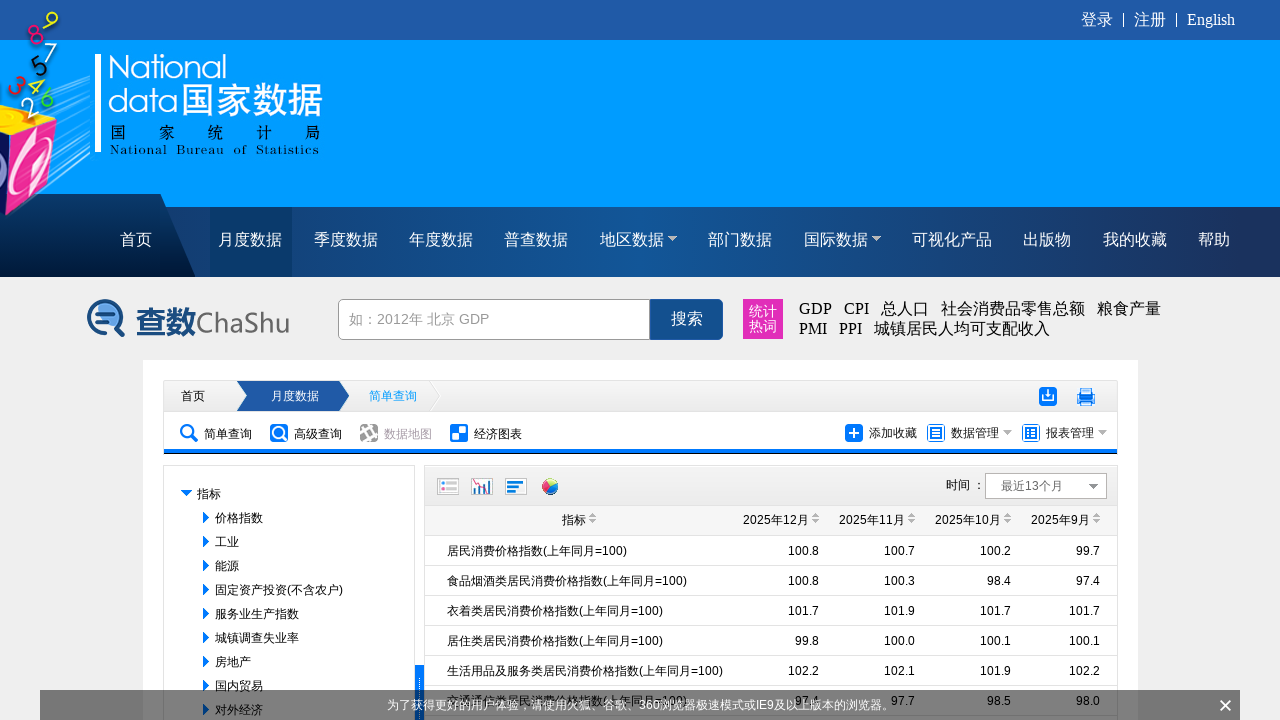